Tests multiple checkbox interaction on an HTML forms tutorial page by locating all checkboxes within a table and clicking each one sequentially.

Starting URL: http://www.echoecho.com/htmlforms09.htm

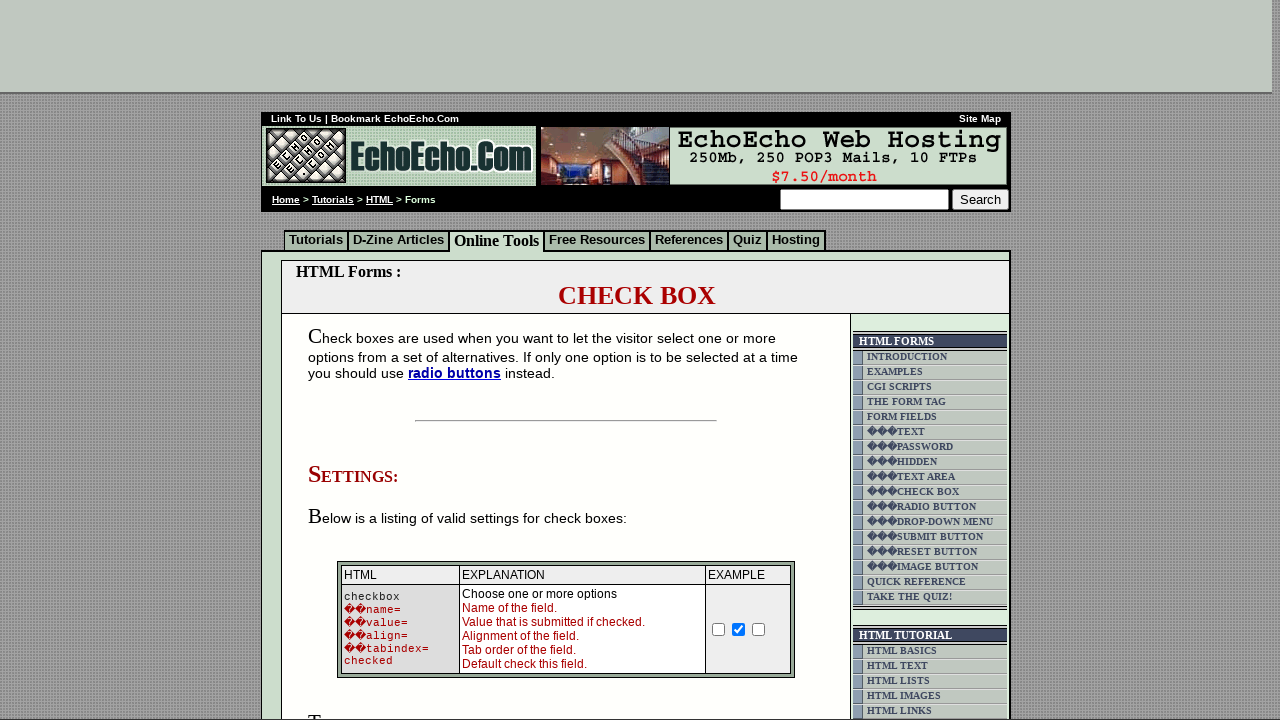

Waited for checkbox elements to load in form table
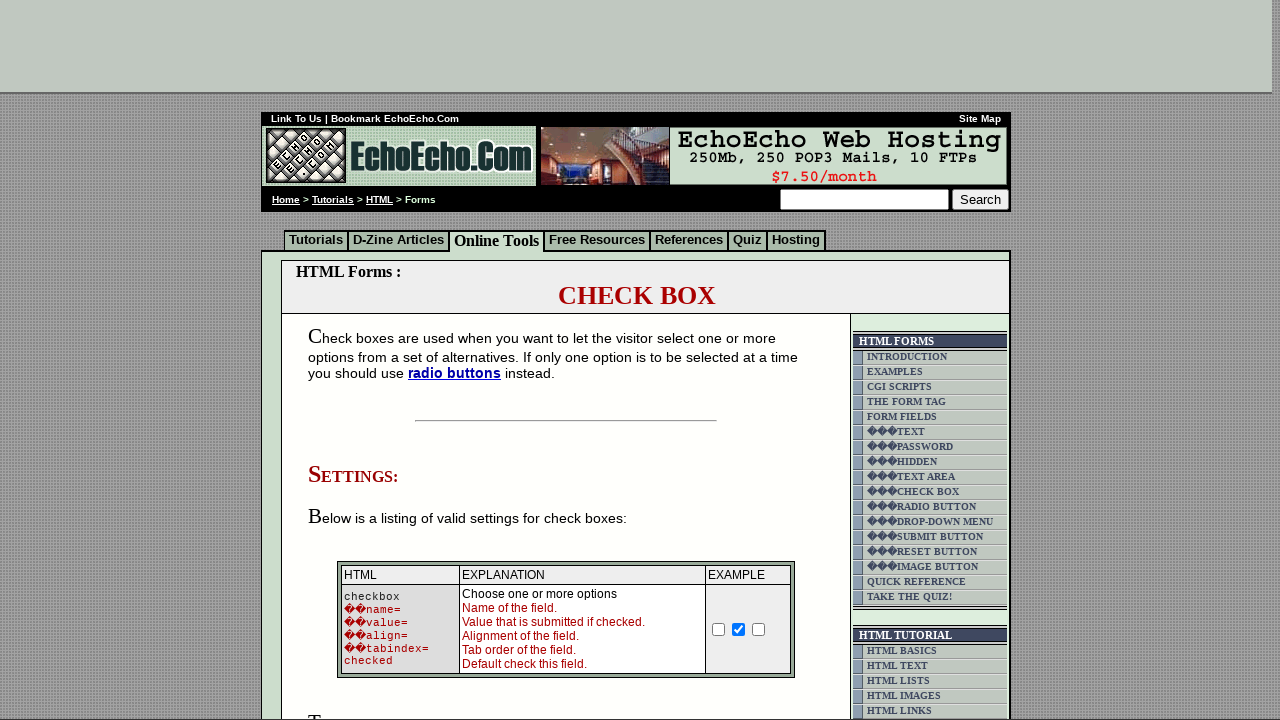

Located all checkboxes within form table
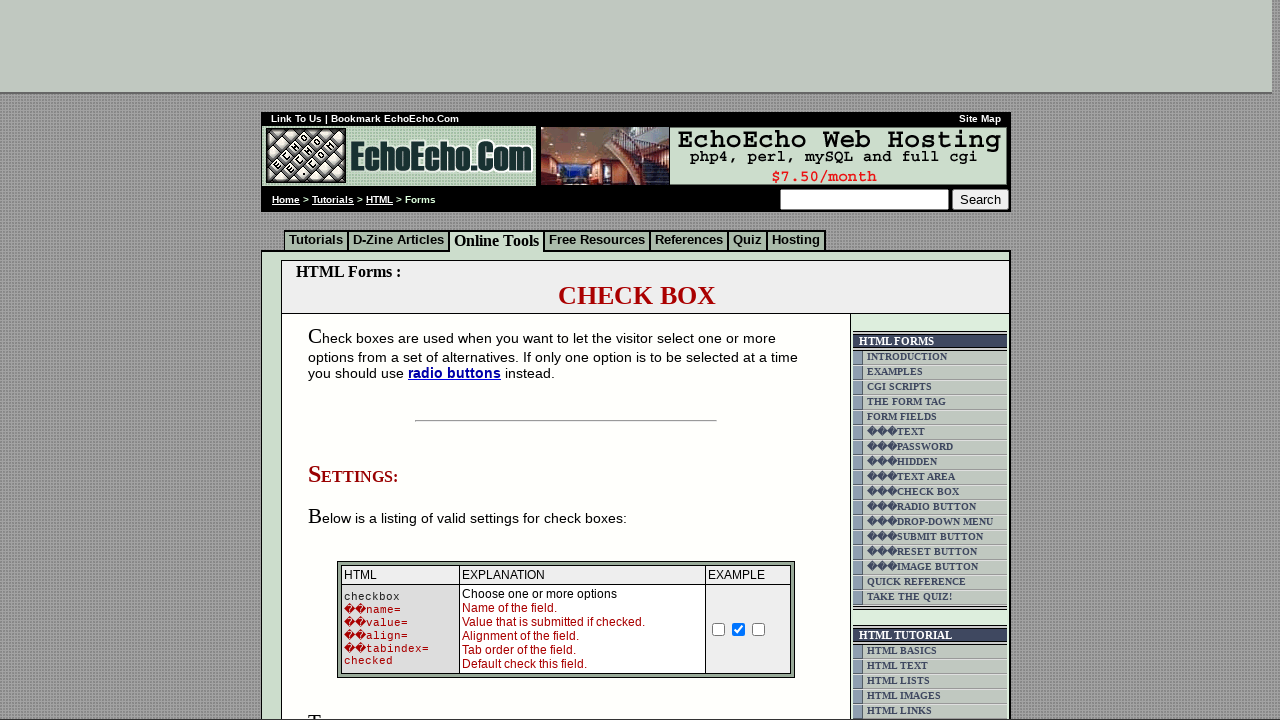

Clicked a checkbox in the table at (719, 629) on form table input[type='checkbox'] >> nth=0
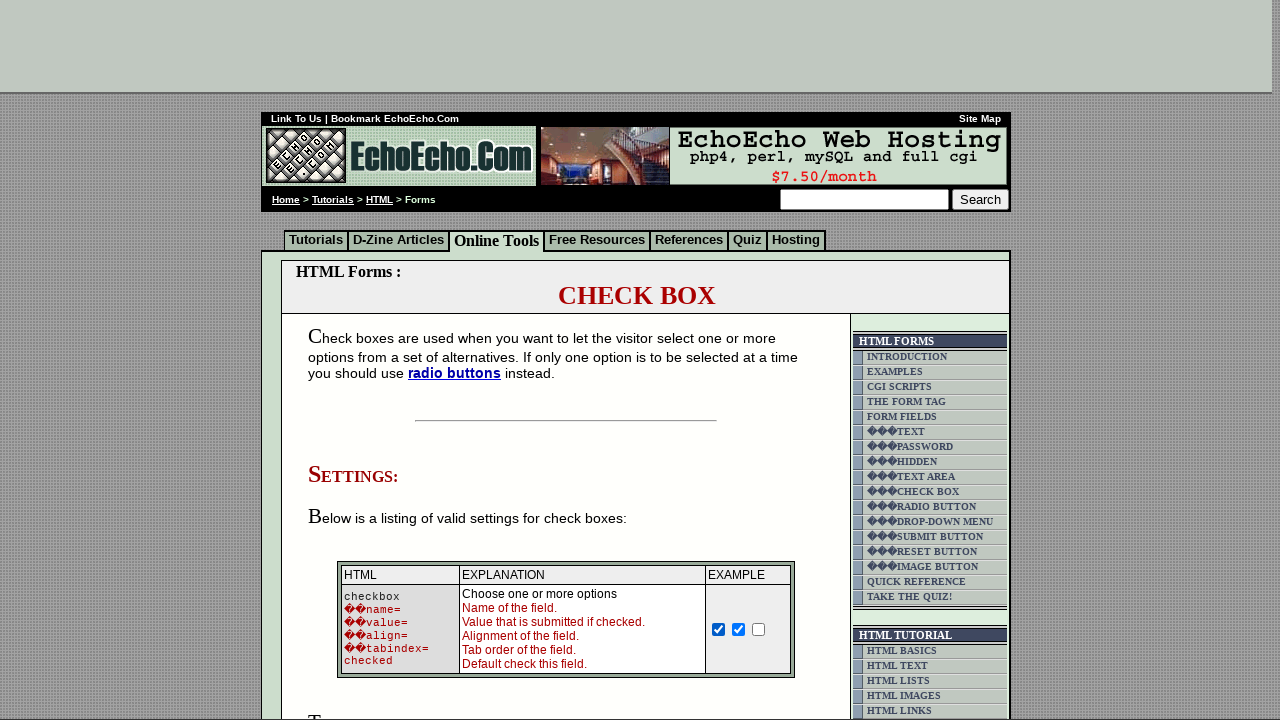

Waited 200ms for checkbox state to update
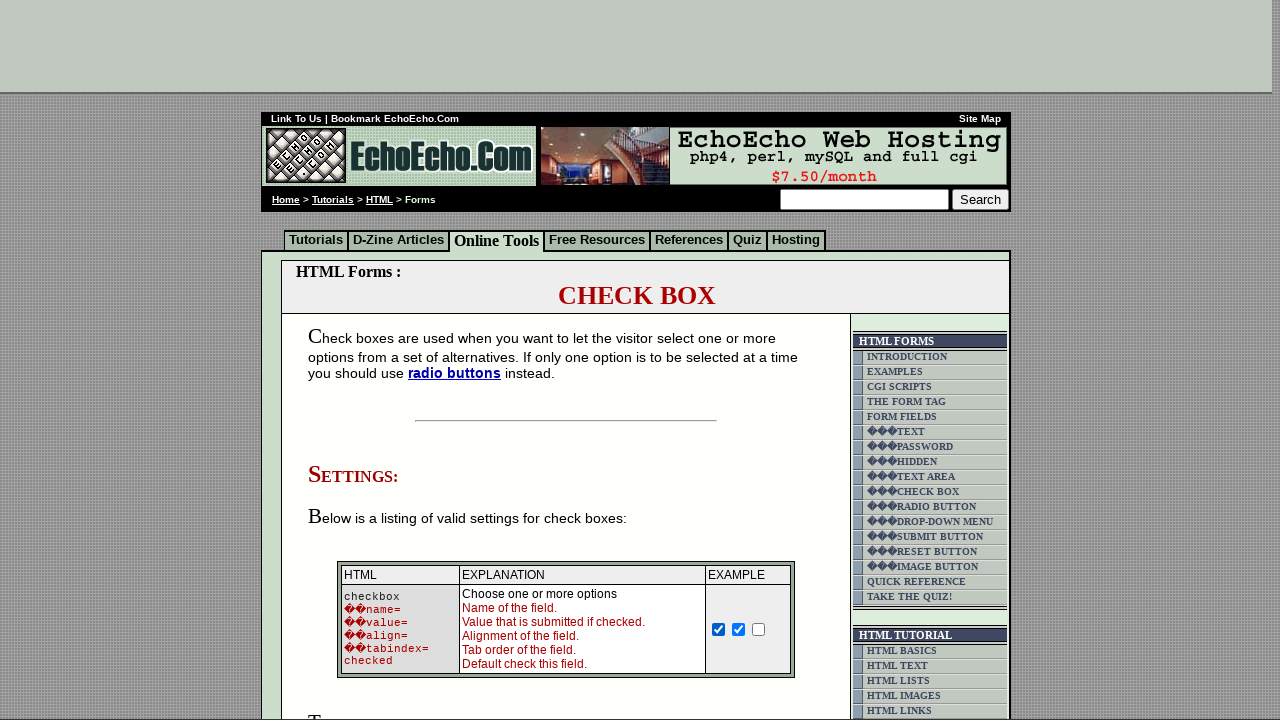

Clicked a checkbox in the table at (739, 629) on form table input[type='checkbox'] >> nth=1
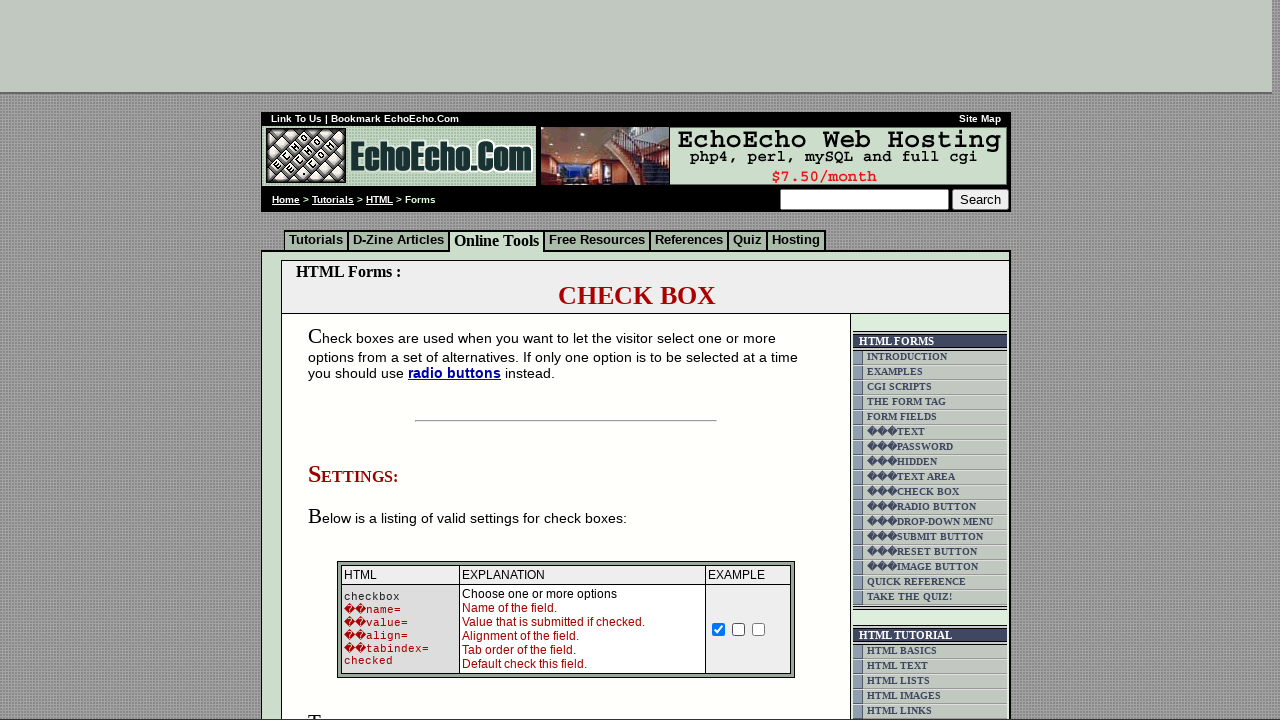

Waited 200ms for checkbox state to update
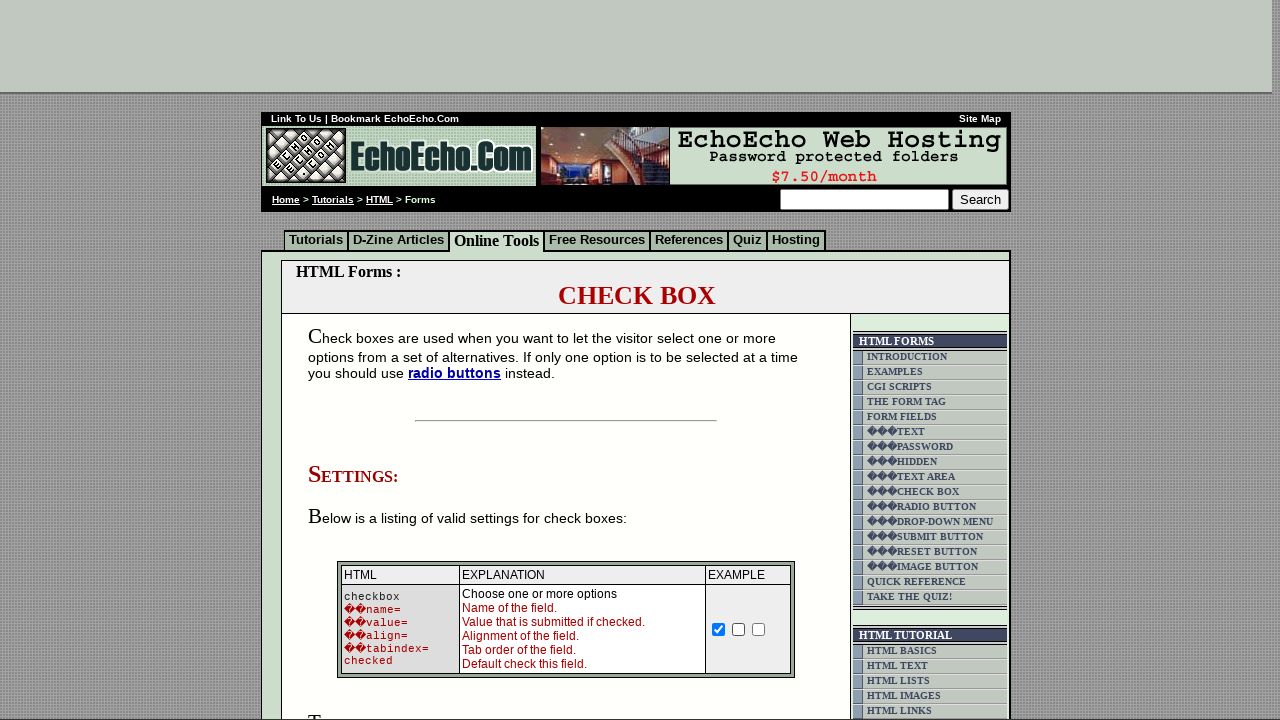

Clicked a checkbox in the table at (759, 629) on form table input[type='checkbox'] >> nth=2
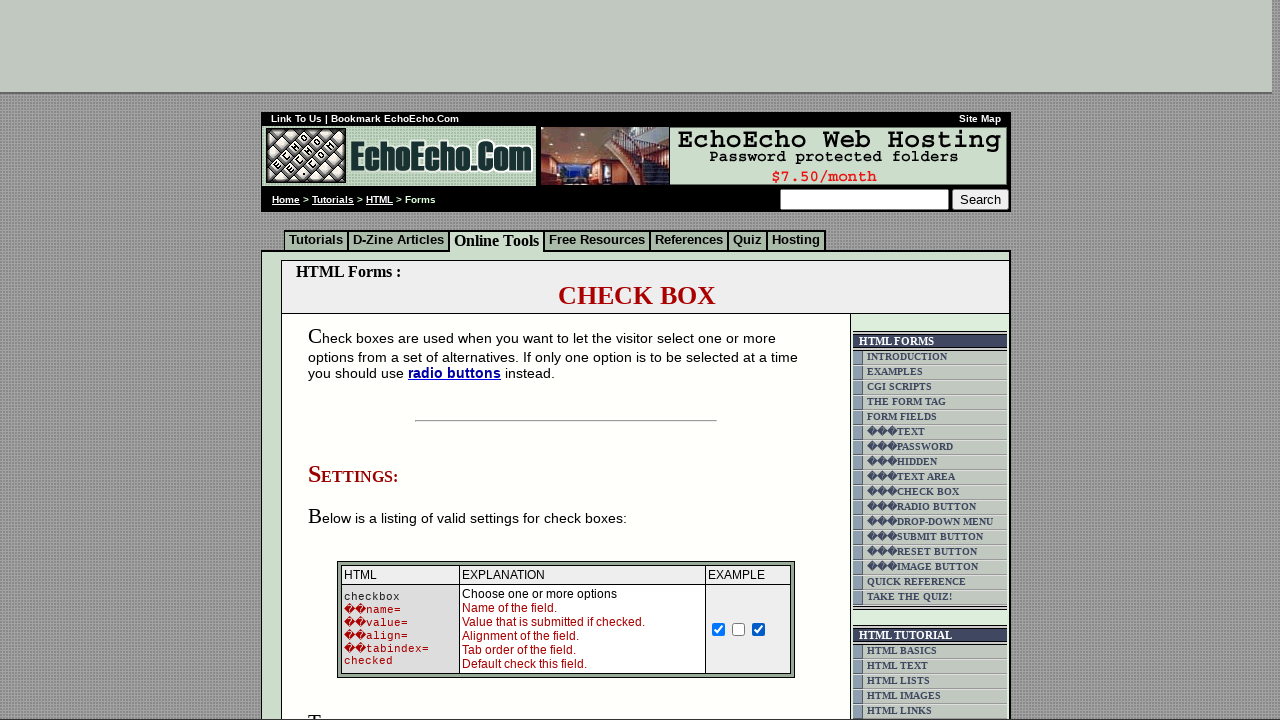

Waited 200ms for checkbox state to update
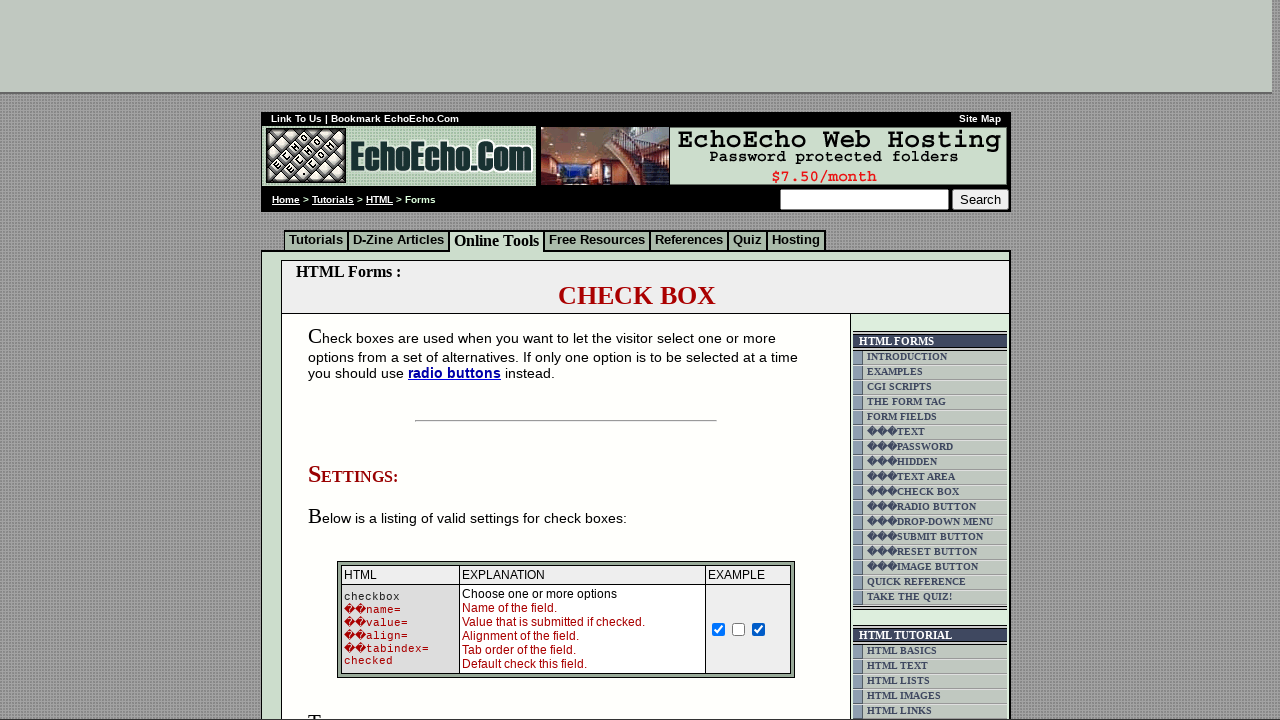

Clicked a checkbox in the table at (354, 360) on form table input[type='checkbox'] >> nth=3
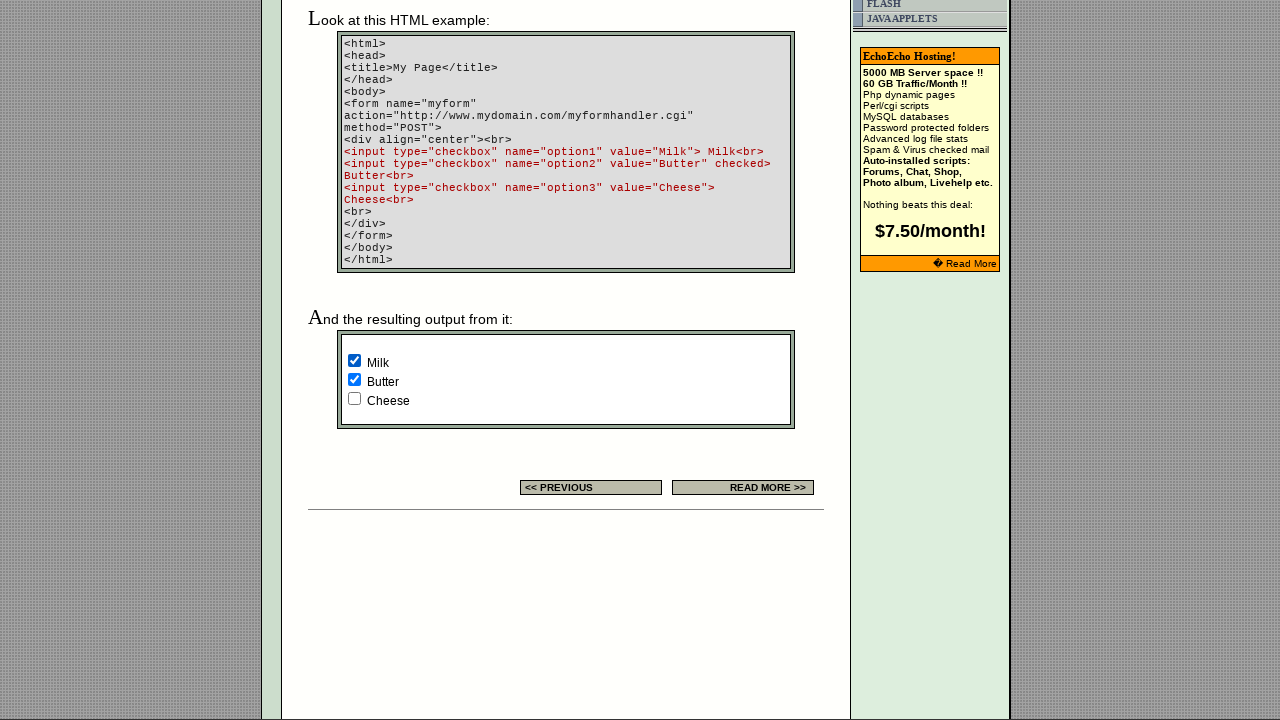

Waited 200ms for checkbox state to update
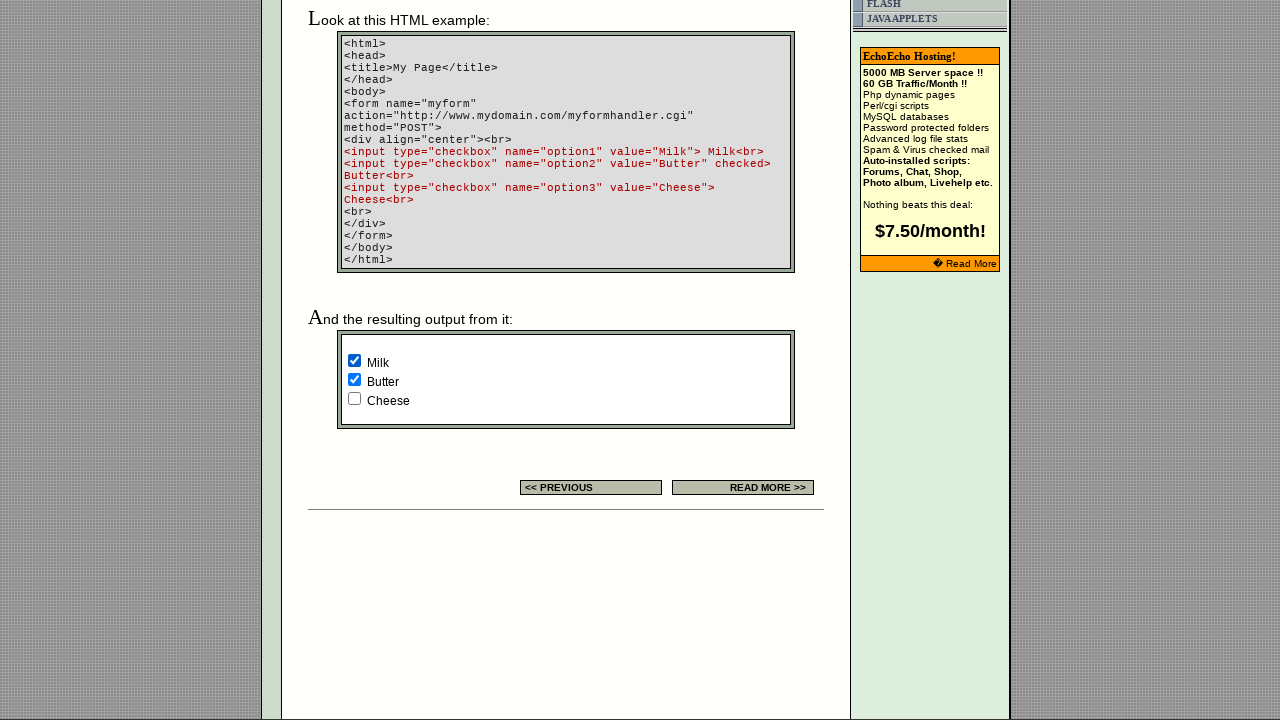

Clicked a checkbox in the table at (354, 380) on form table input[type='checkbox'] >> nth=4
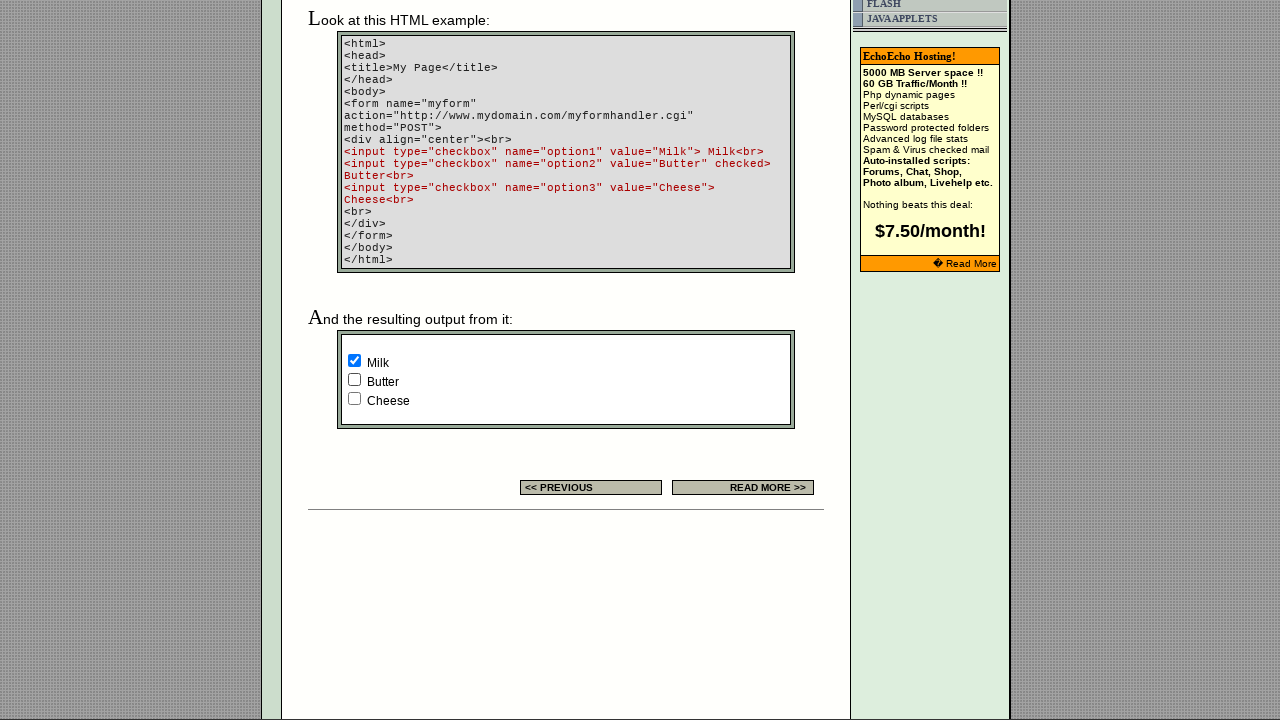

Waited 200ms for checkbox state to update
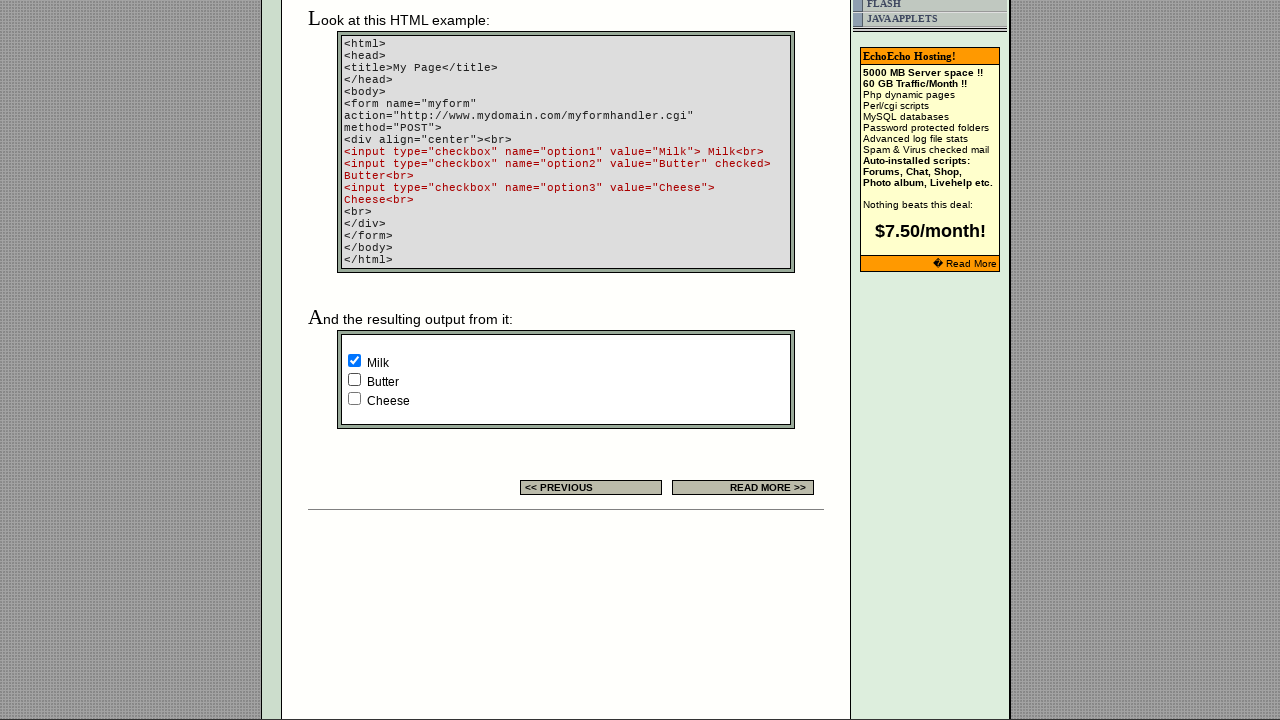

Clicked a checkbox in the table at (354, 398) on form table input[type='checkbox'] >> nth=5
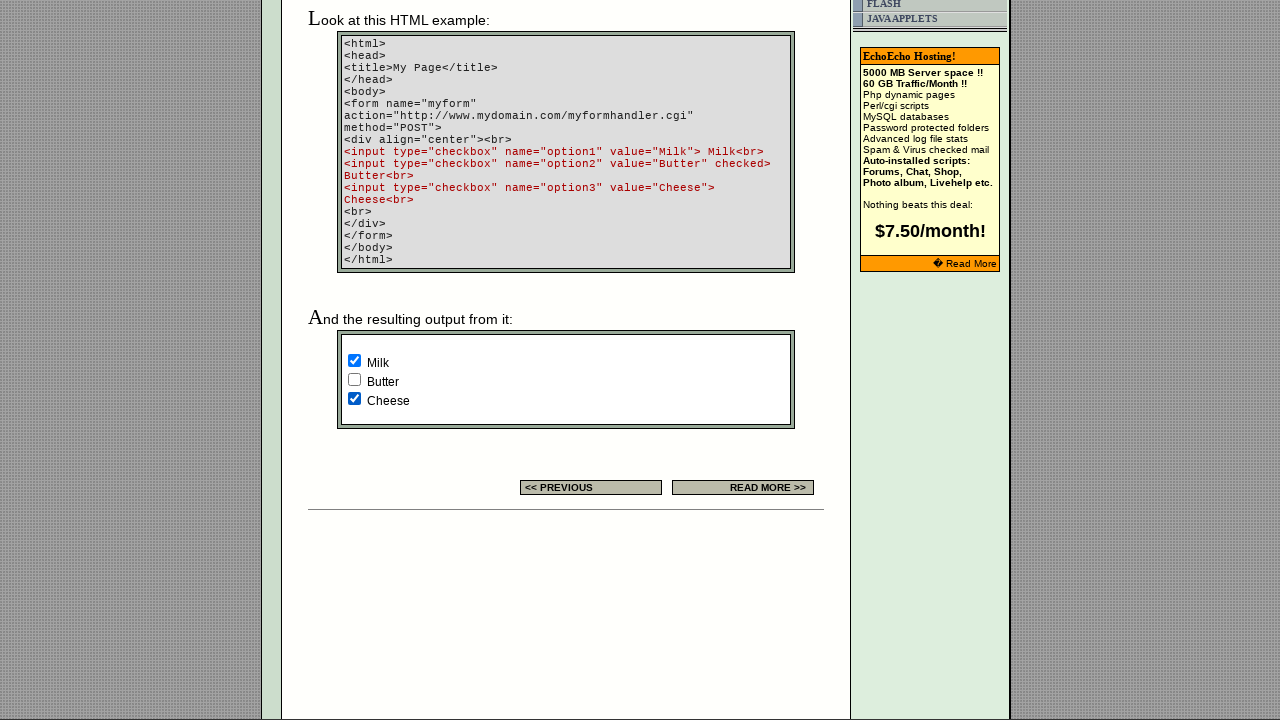

Waited 200ms for checkbox state to update
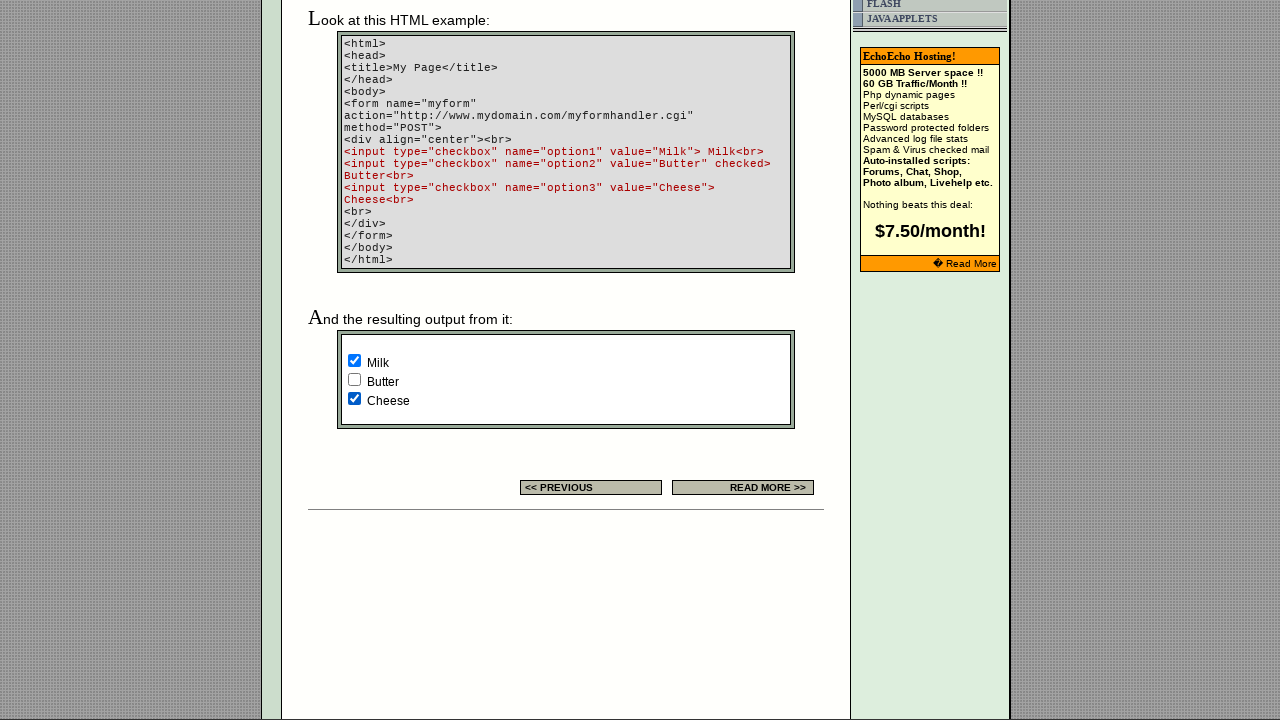

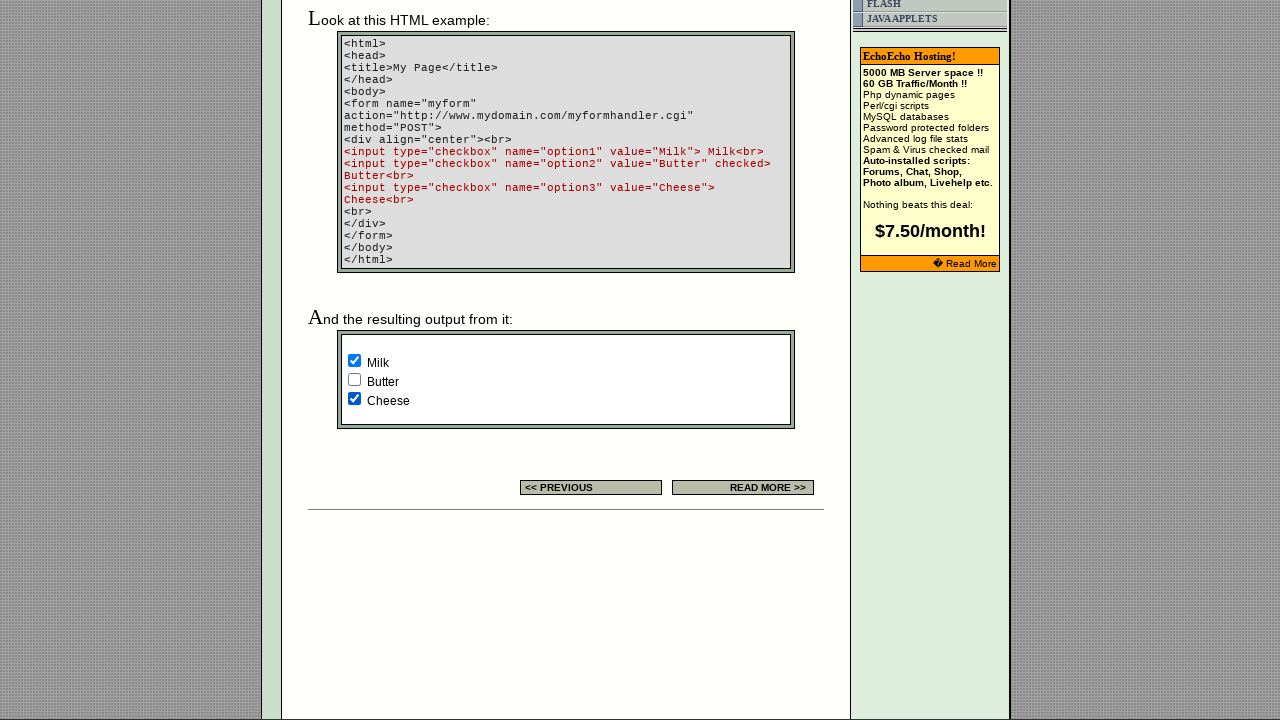